Tests drag and drop functionality on jQueryUI by switching to an iframe and dragging an element onto a drop target

Starting URL: https://jqueryui.com/droppable/

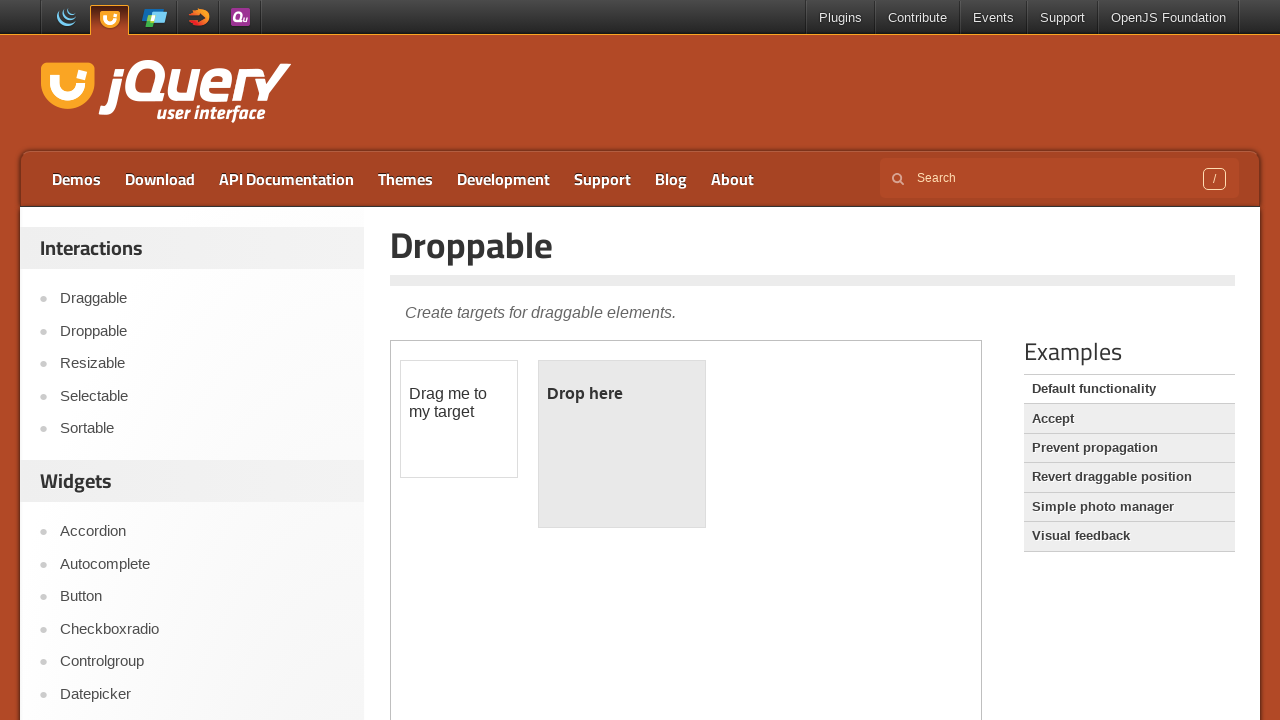

Navigated to jQueryUI droppable demo page
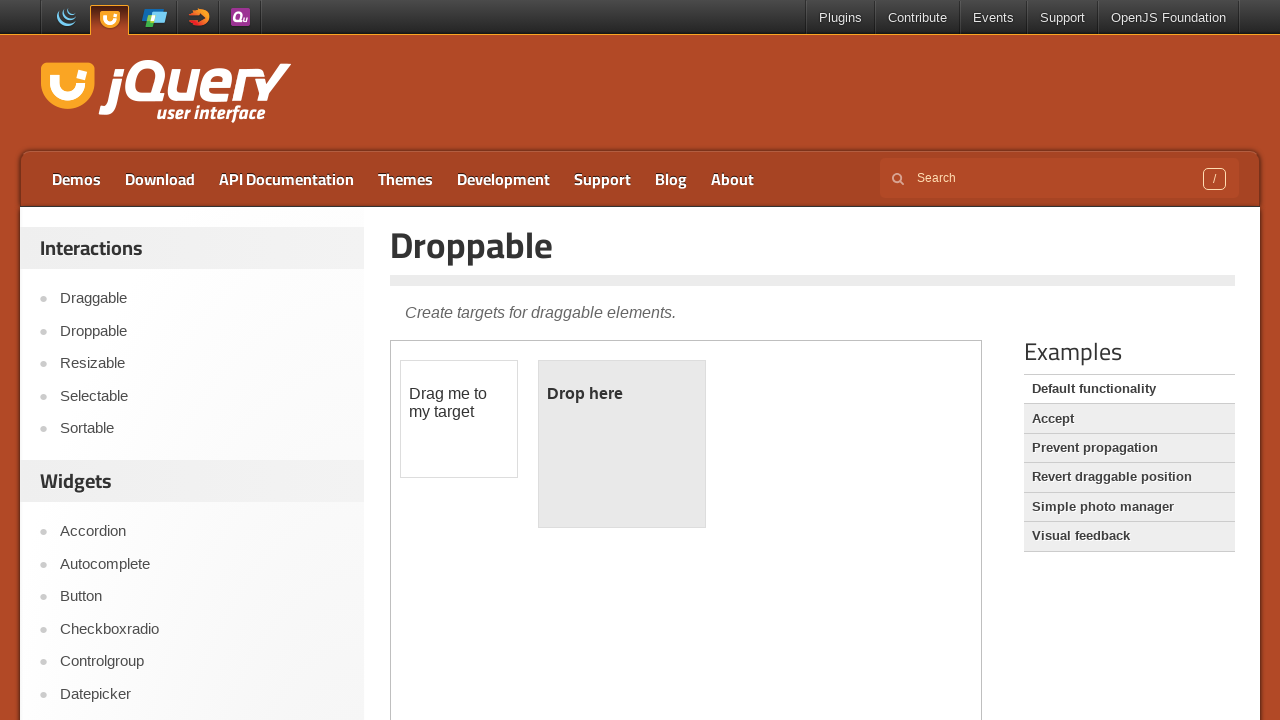

Located and switched to demo iframe
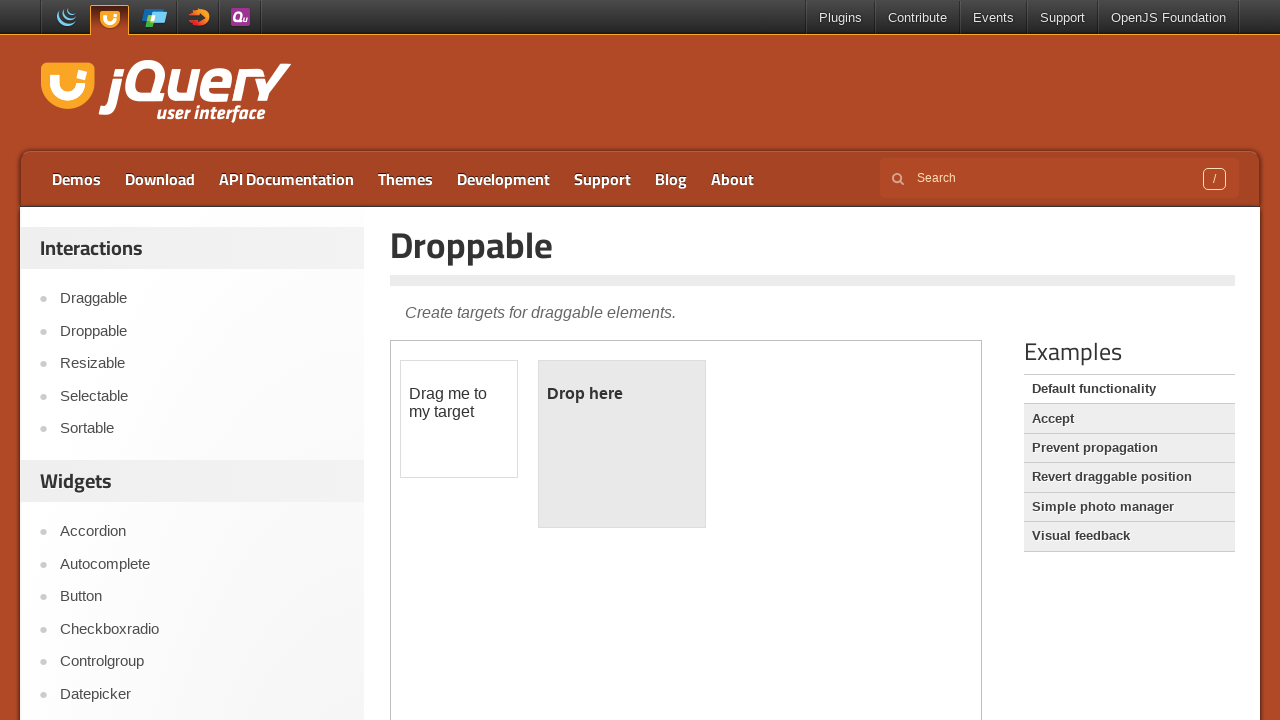

Dragged draggable element onto droppable target at (622, 444)
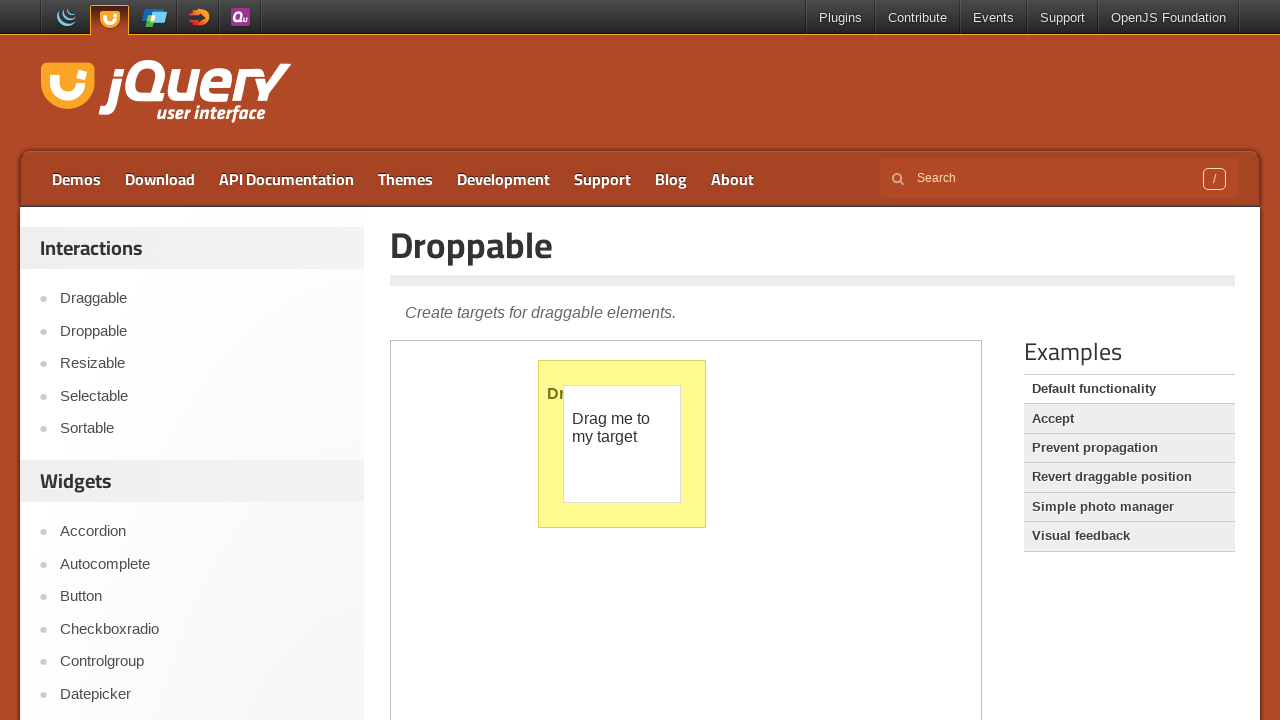

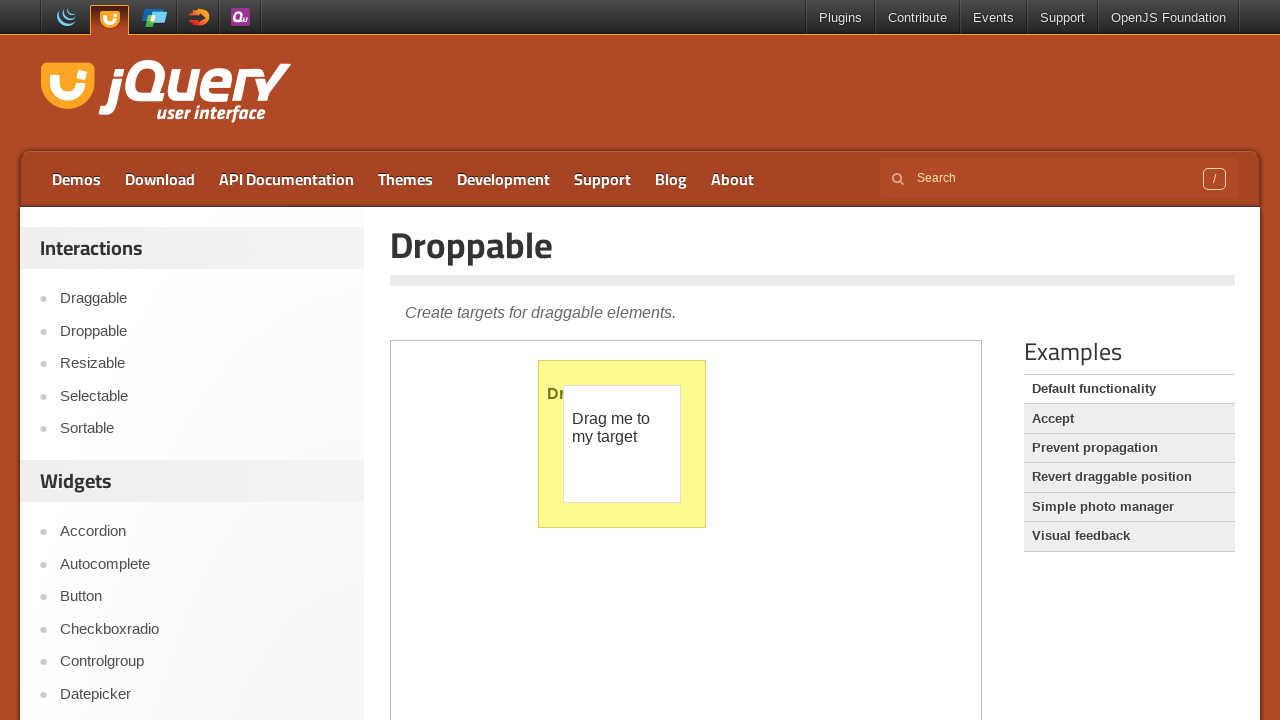